Tests browser tab switching functionality by clicking a button that opens a new tab, switching to the new tab, and then switching back to the original tab.

Starting URL: https://formy-project.herokuapp.com/switch-window

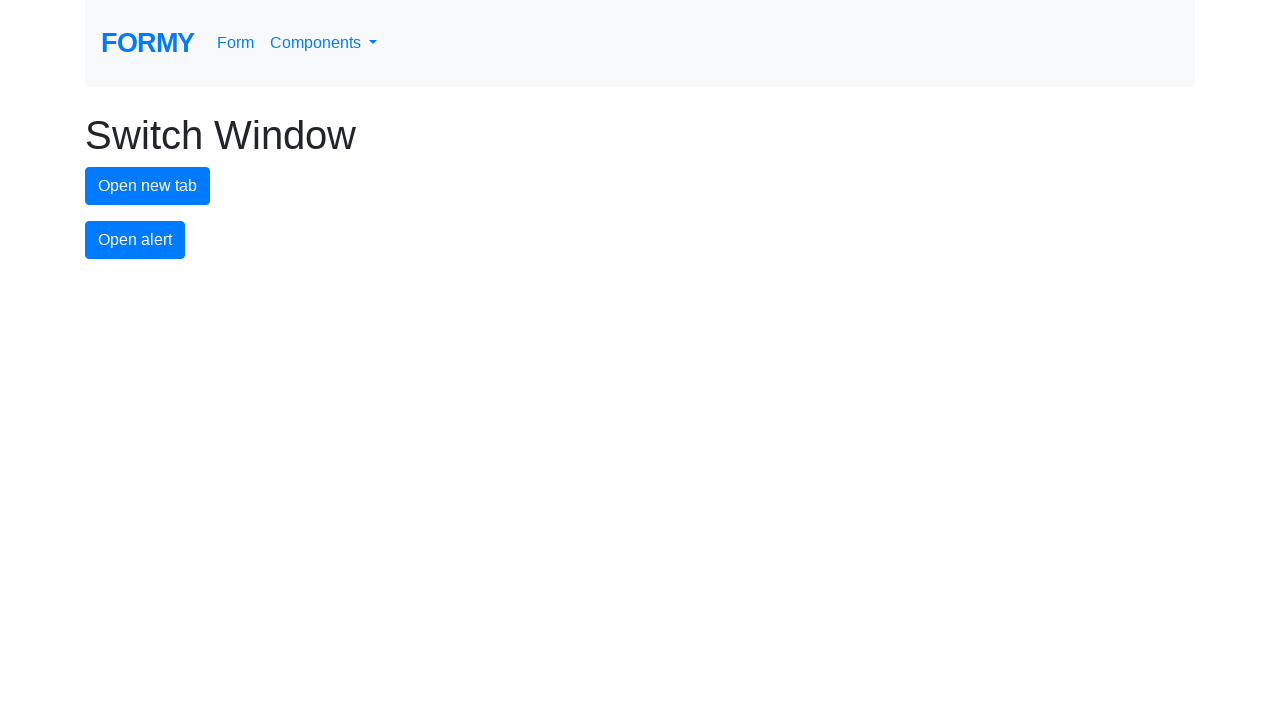

Clicked new tab button to open a new tab at (148, 186) on #new-tab-button
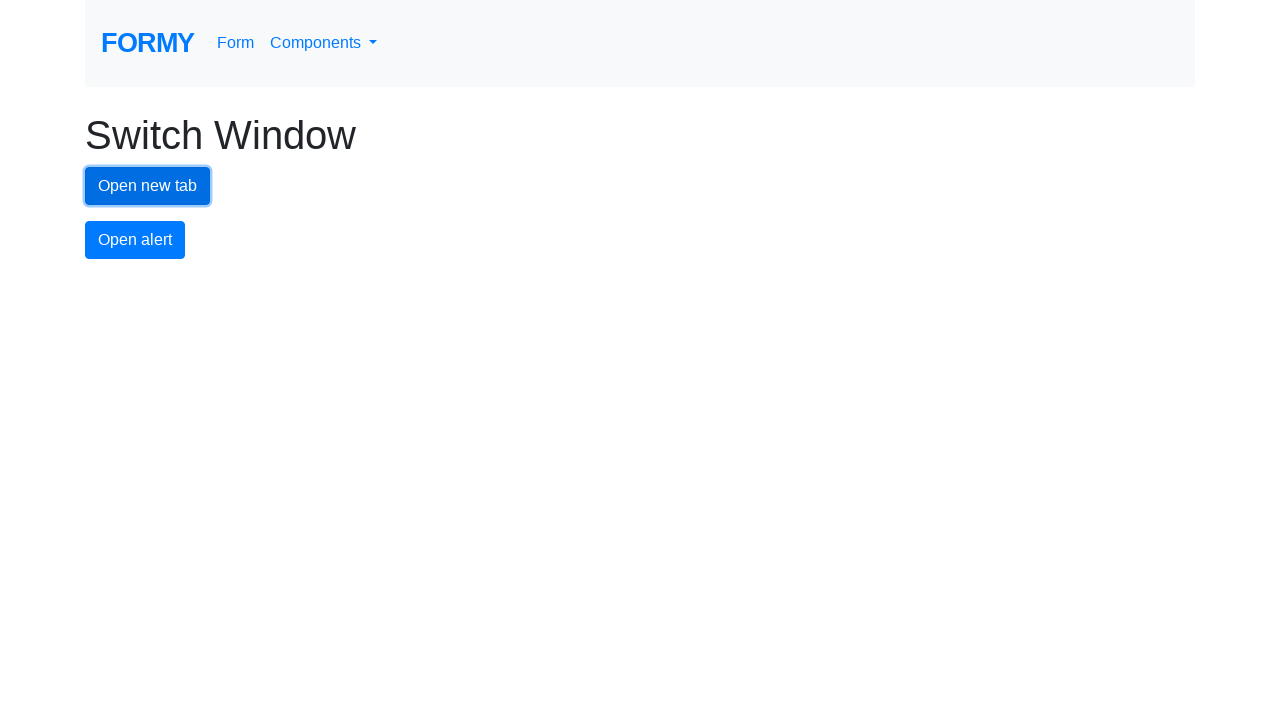

New tab opened and captured at (148, 186) on #new-tab-button
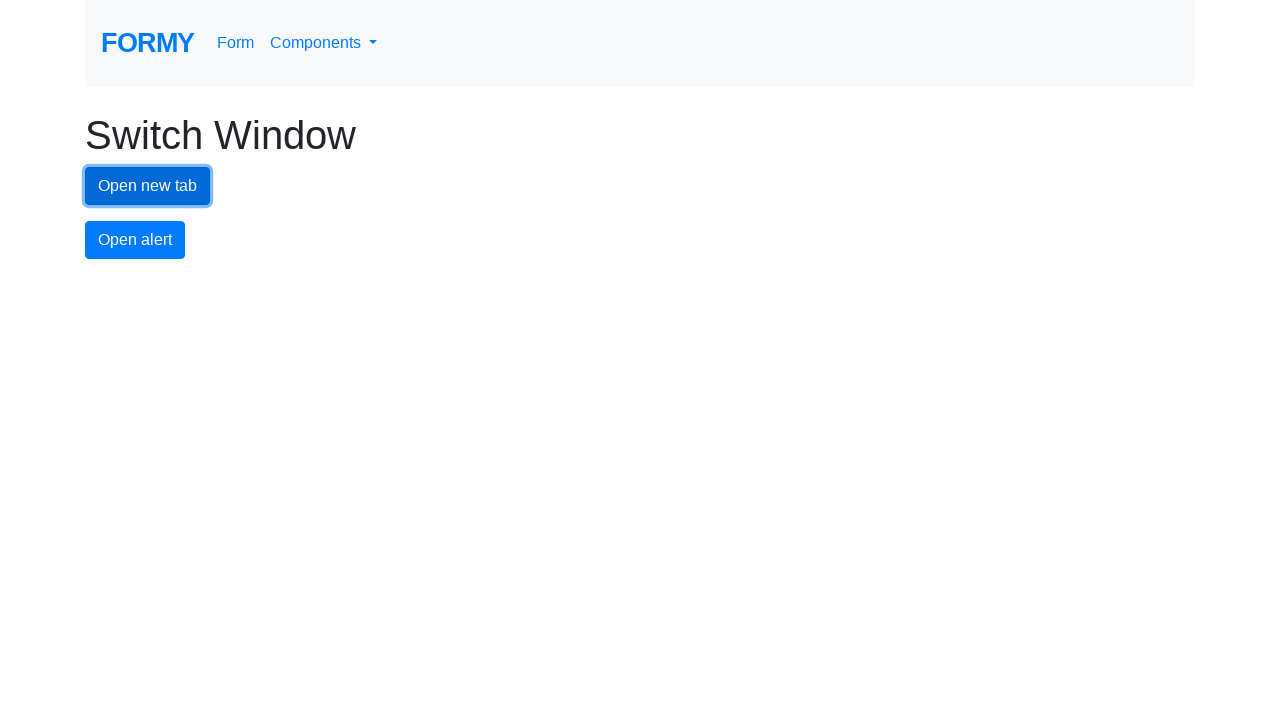

New page loaded completely
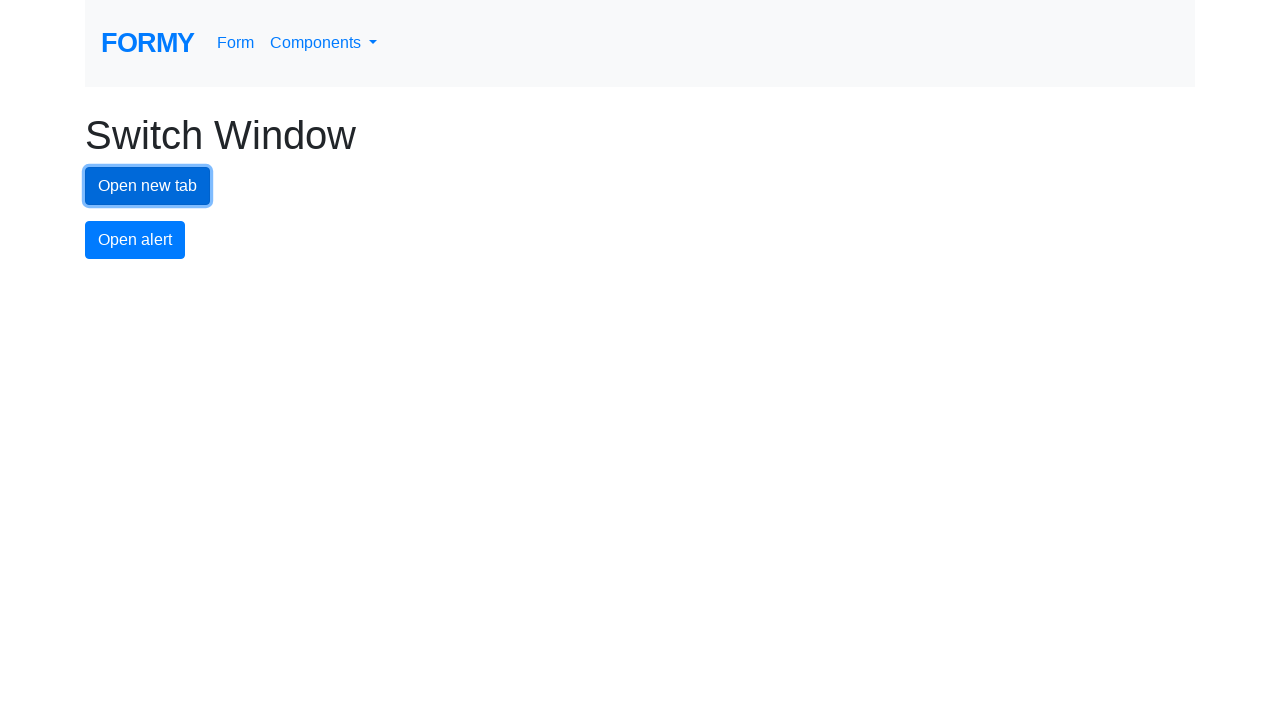

Switched back to original tab by bringing it to front
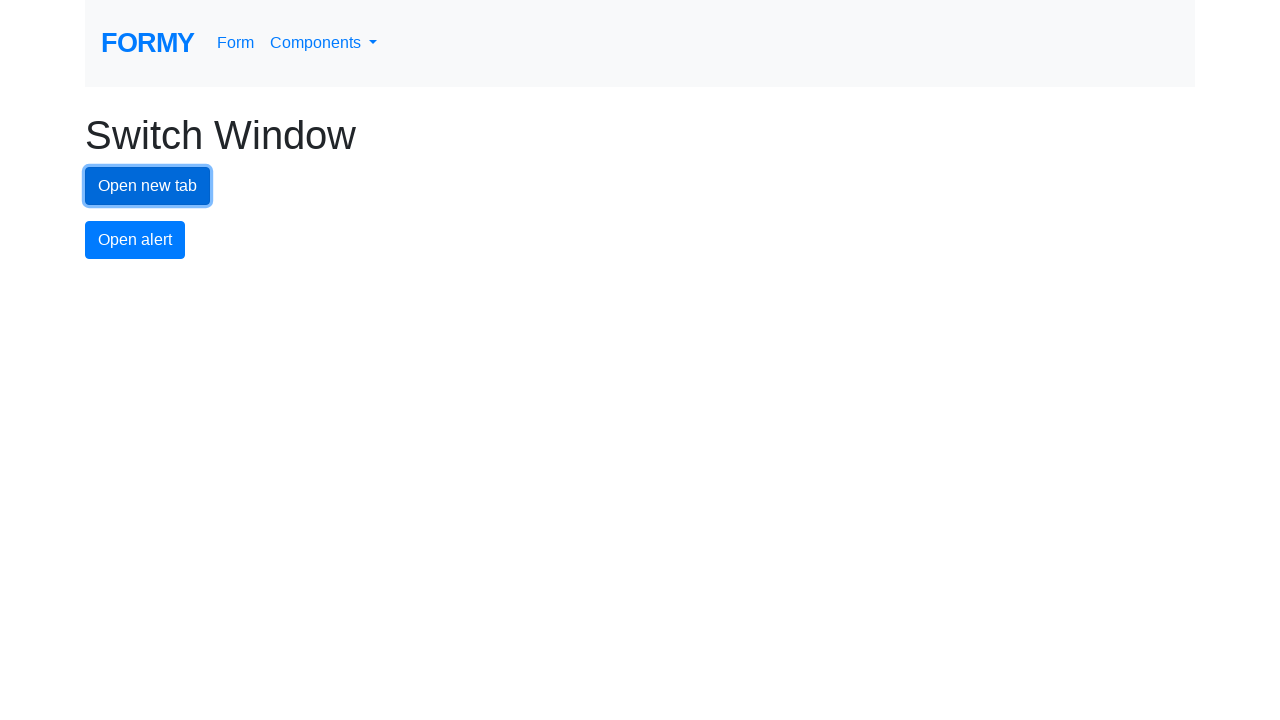

Closed the new tab
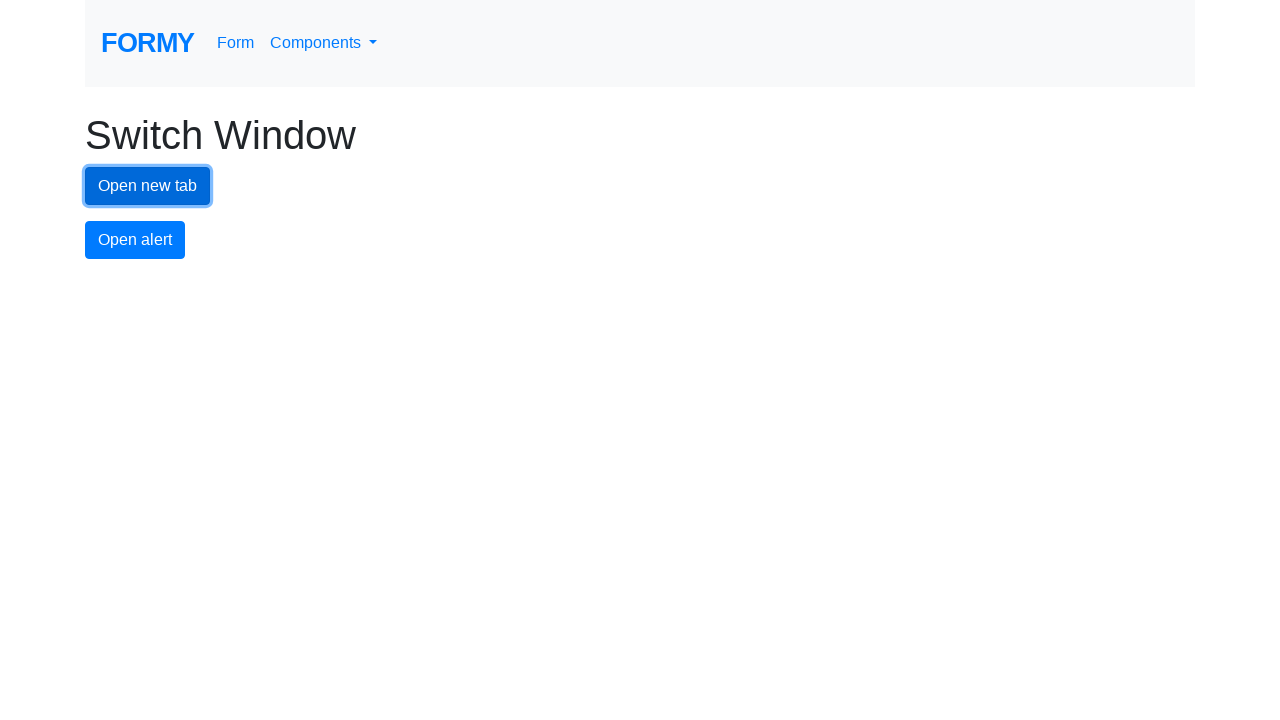

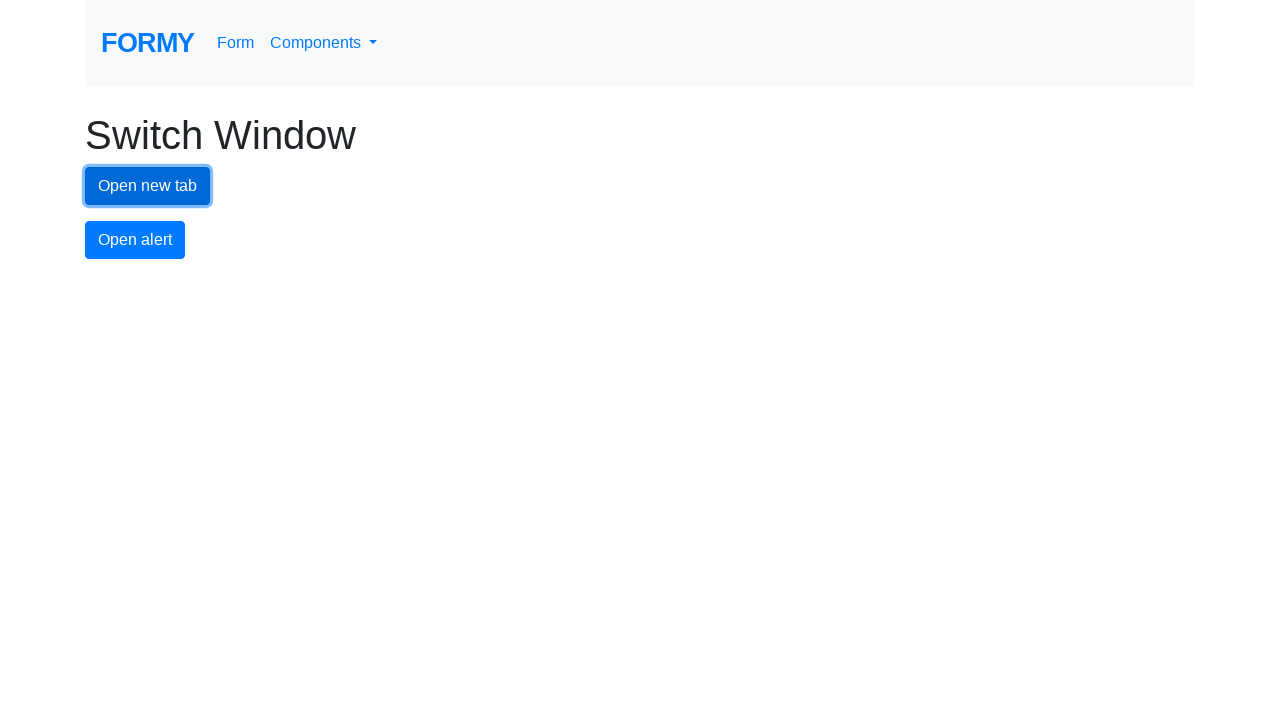